Tests that the Clear completed button displays correct text after marking an item complete

Starting URL: https://demo.playwright.dev/todomvc

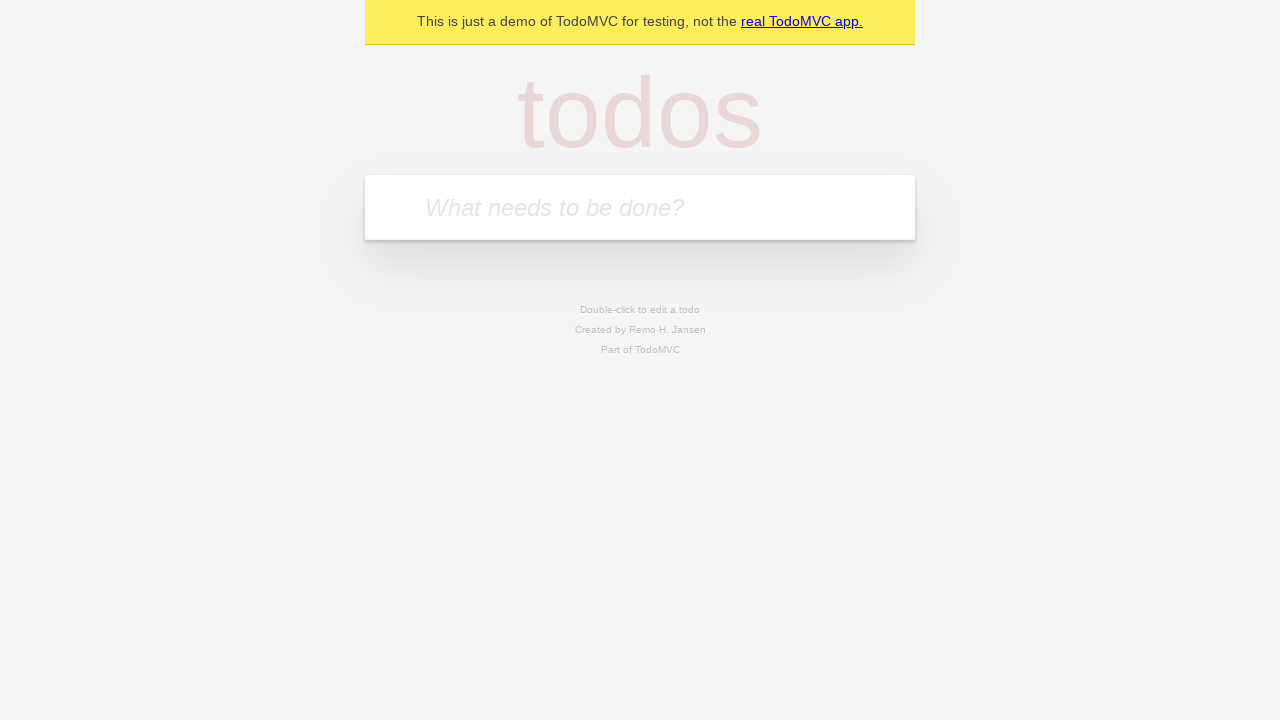

Located the 'What needs to be done?' input field
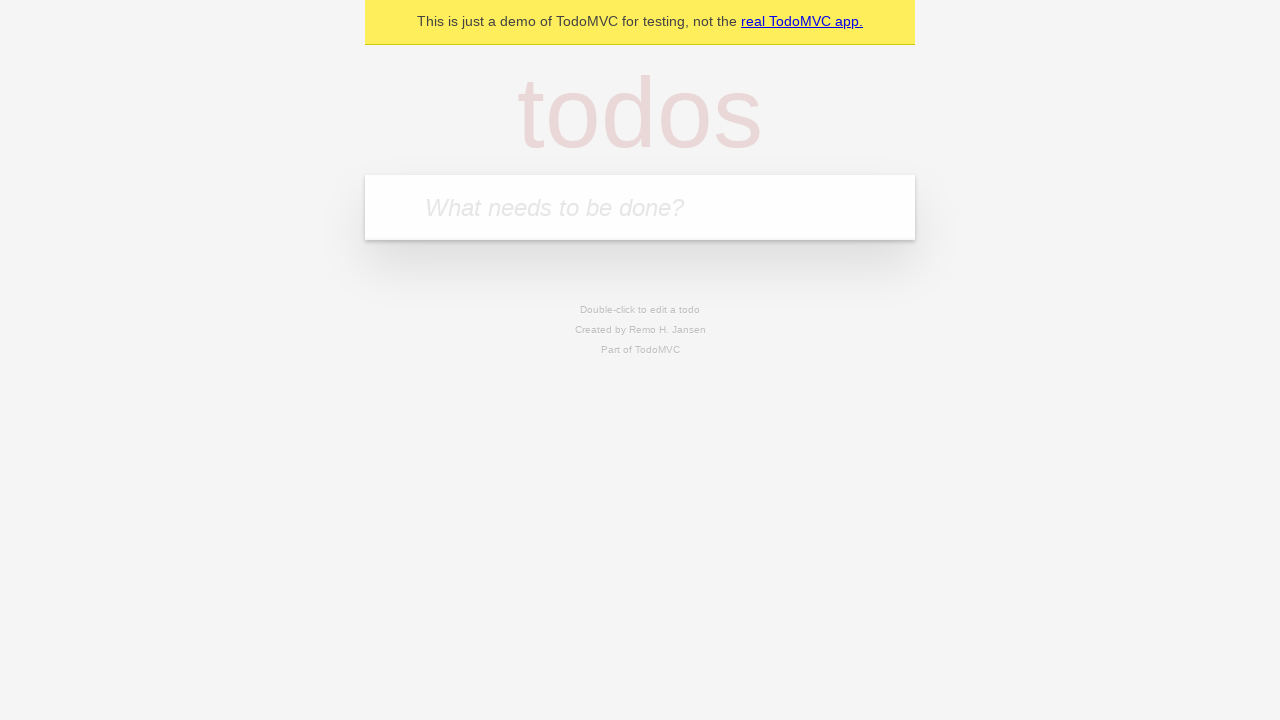

Filled input field with 'buy some cheese' on internal:attr=[placeholder="What needs to be done?"i]
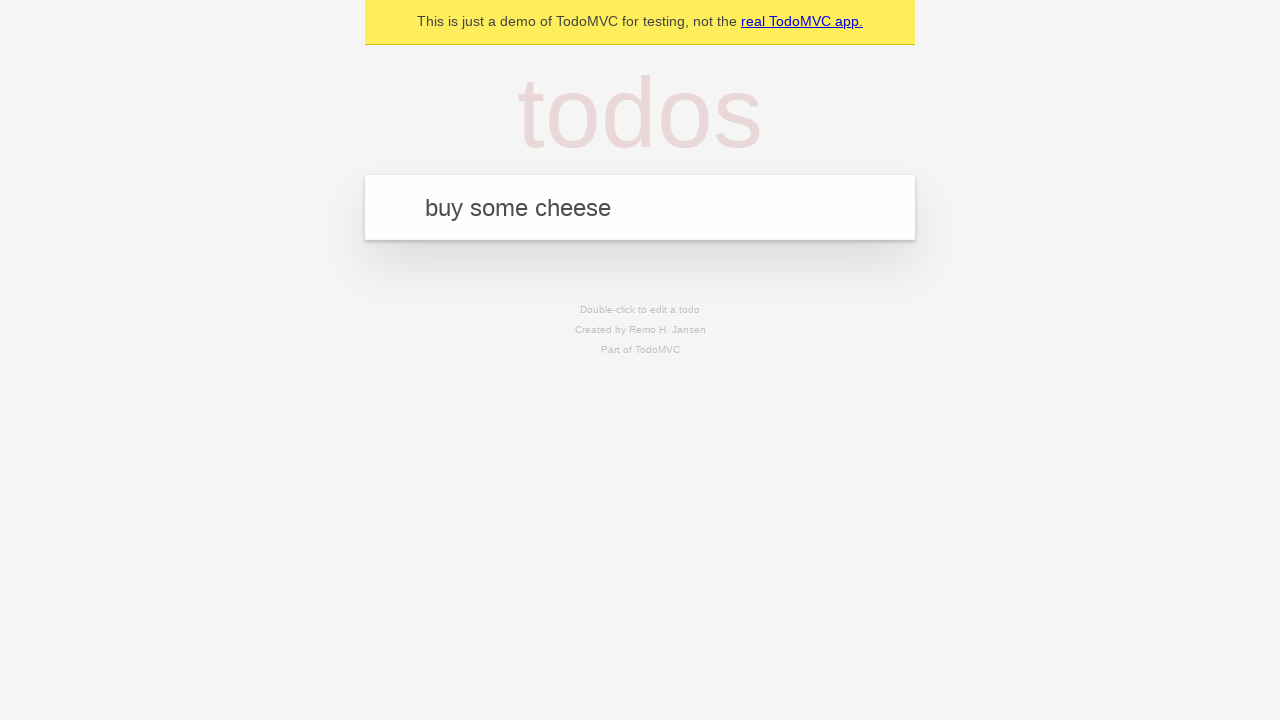

Pressed Enter to add 'buy some cheese' to todo list on internal:attr=[placeholder="What needs to be done?"i]
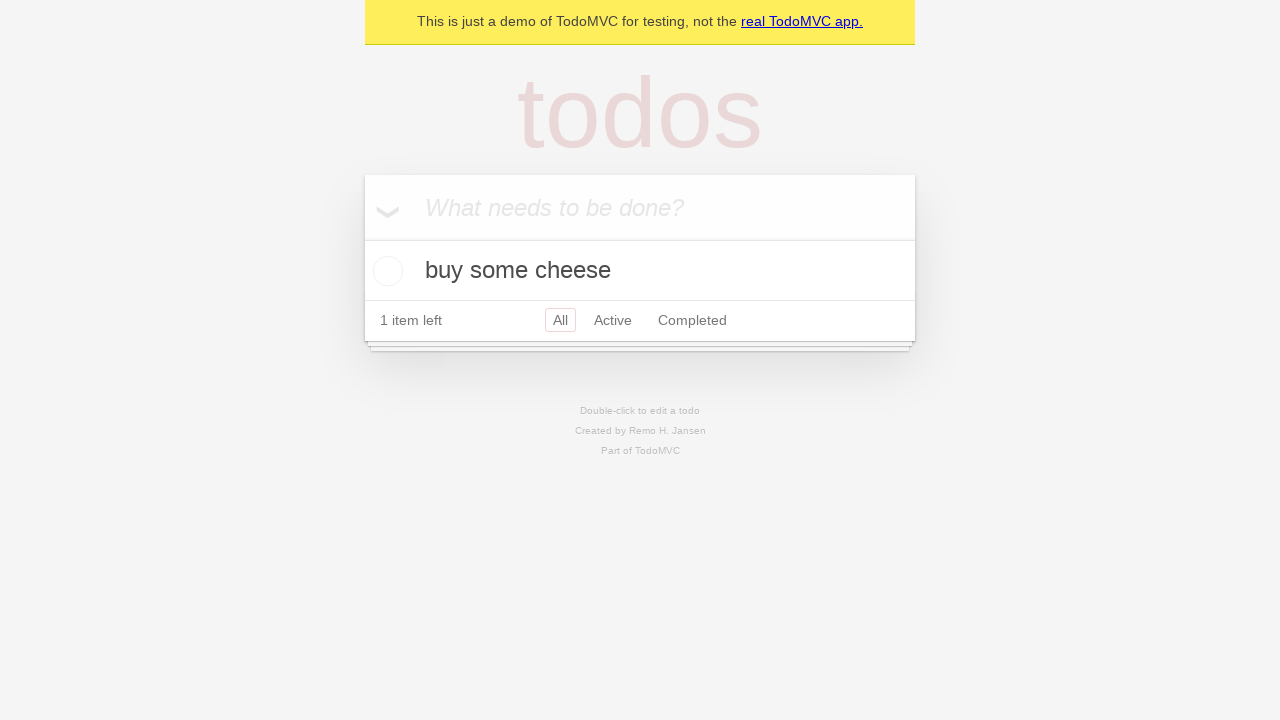

Filled input field with 'feed the cat' on internal:attr=[placeholder="What needs to be done?"i]
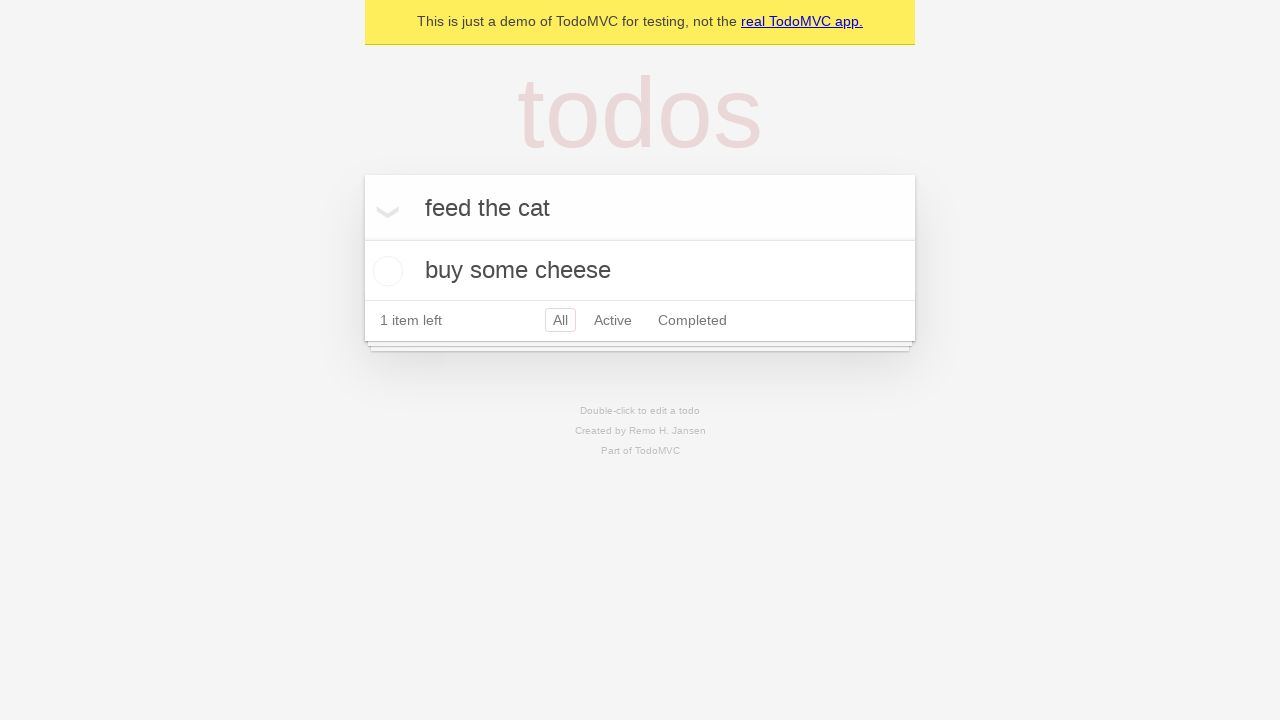

Pressed Enter to add 'feed the cat' to todo list on internal:attr=[placeholder="What needs to be done?"i]
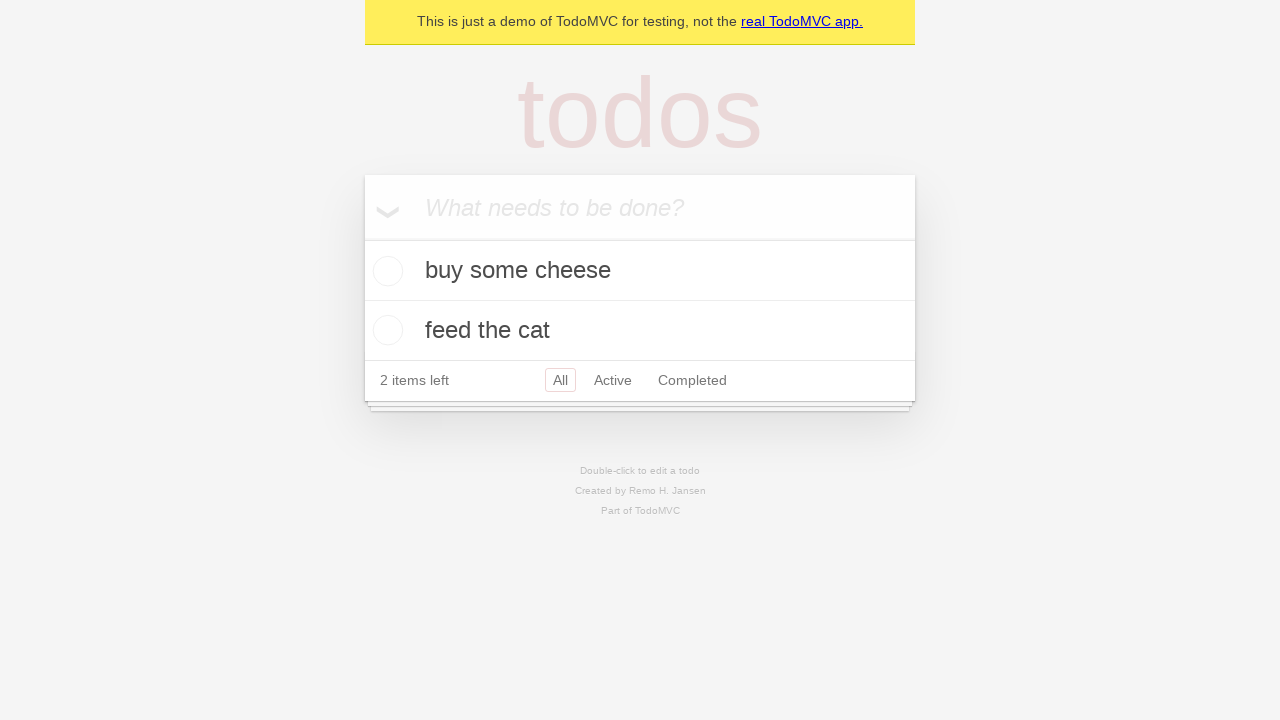

Filled input field with 'book a doctors appointment' on internal:attr=[placeholder="What needs to be done?"i]
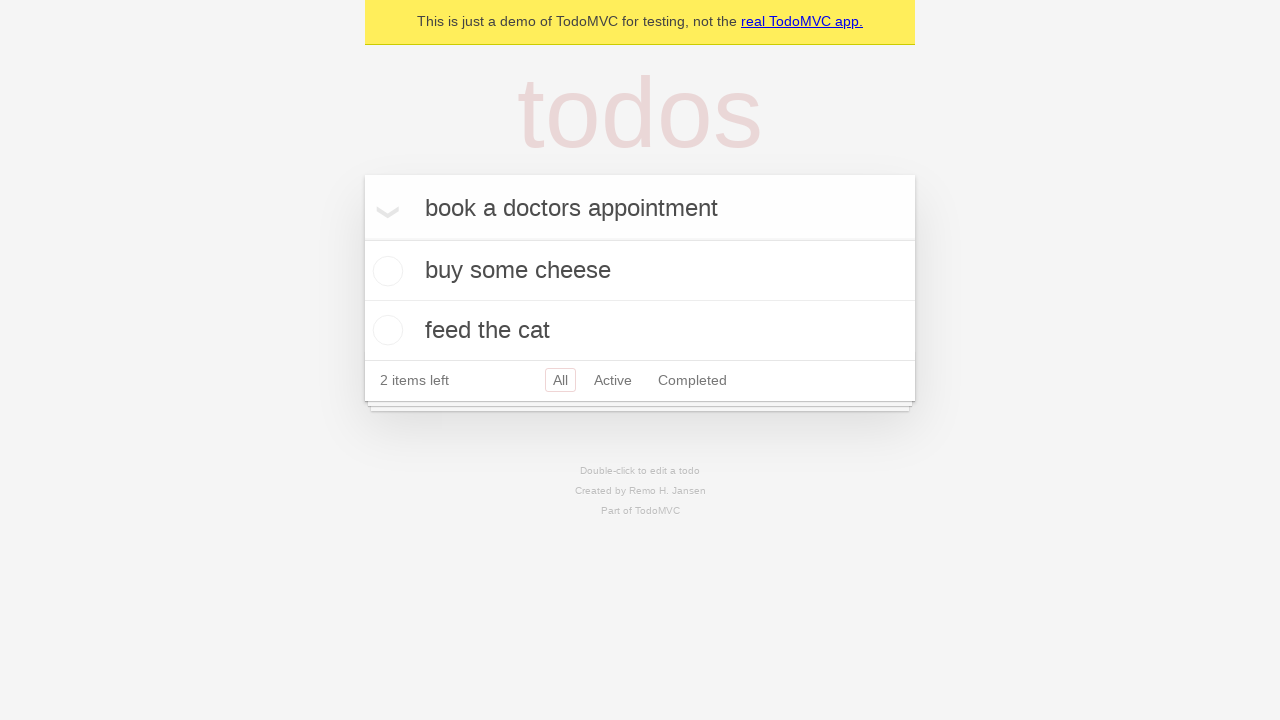

Pressed Enter to add 'book a doctors appointment' to todo list on internal:attr=[placeholder="What needs to be done?"i]
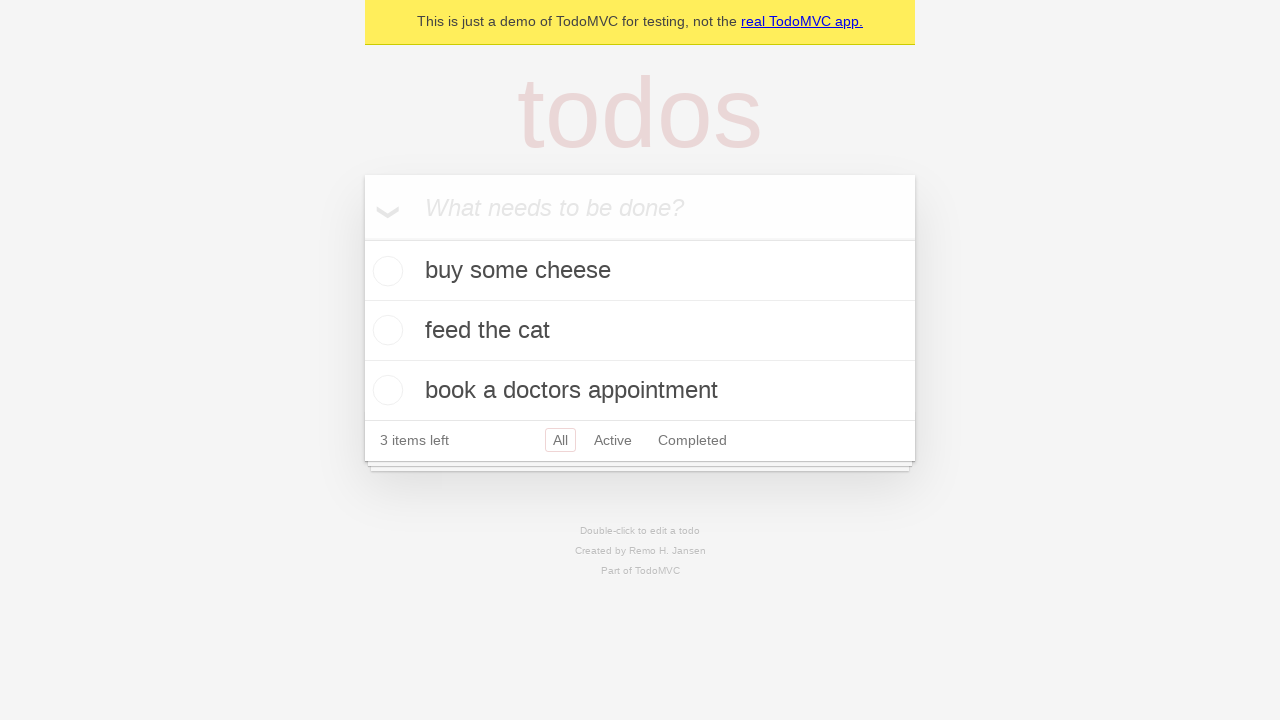

Marked the first todo item as complete by clicking its checkbox at (385, 271) on .todo-list li .toggle >> nth=0
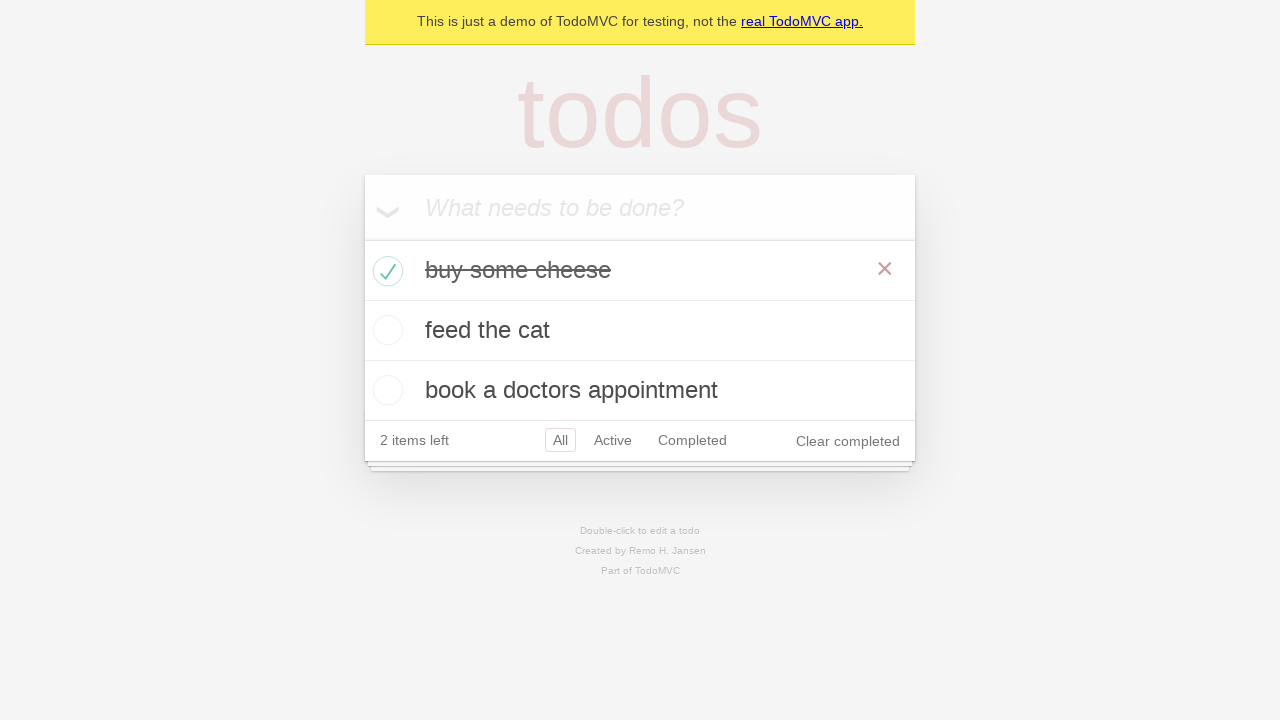

Verified that 'Clear completed' button is now displayed after marking item complete
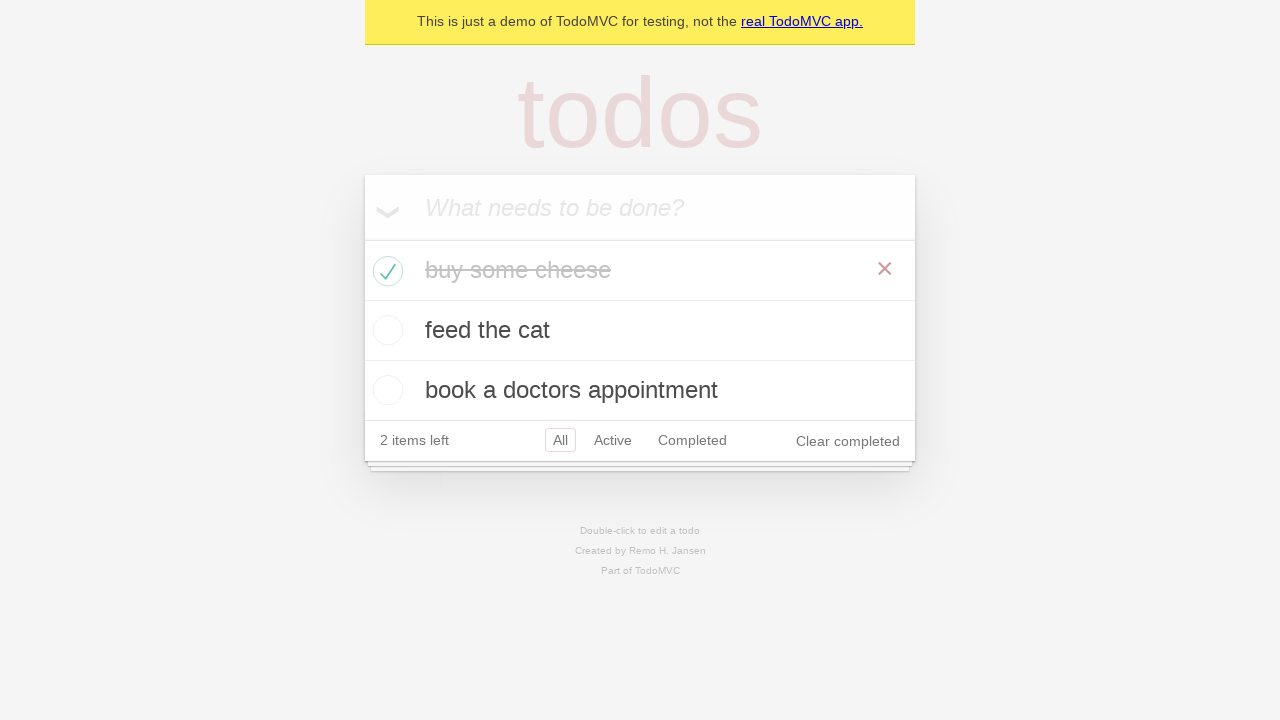

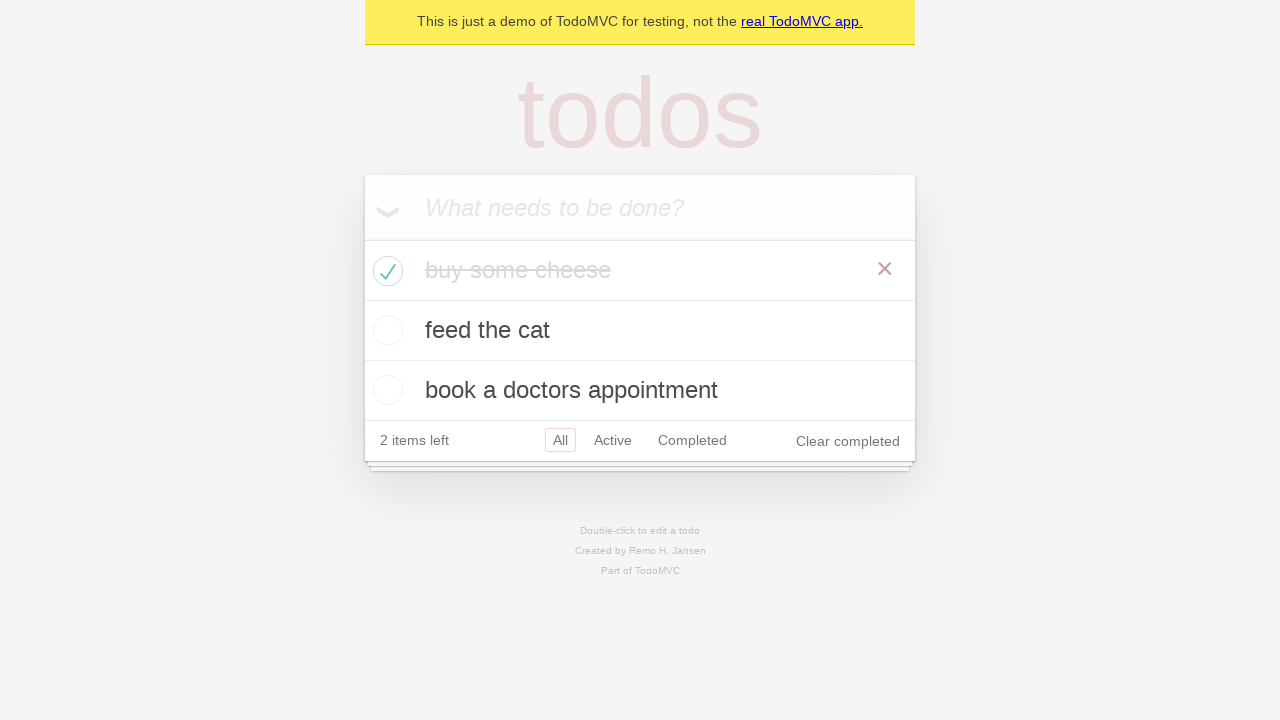